Tests file upload functionality by uploading a text file and submitting the form

Starting URL: https://bonigarcia.dev/selenium-webdriver-java/web-form.html

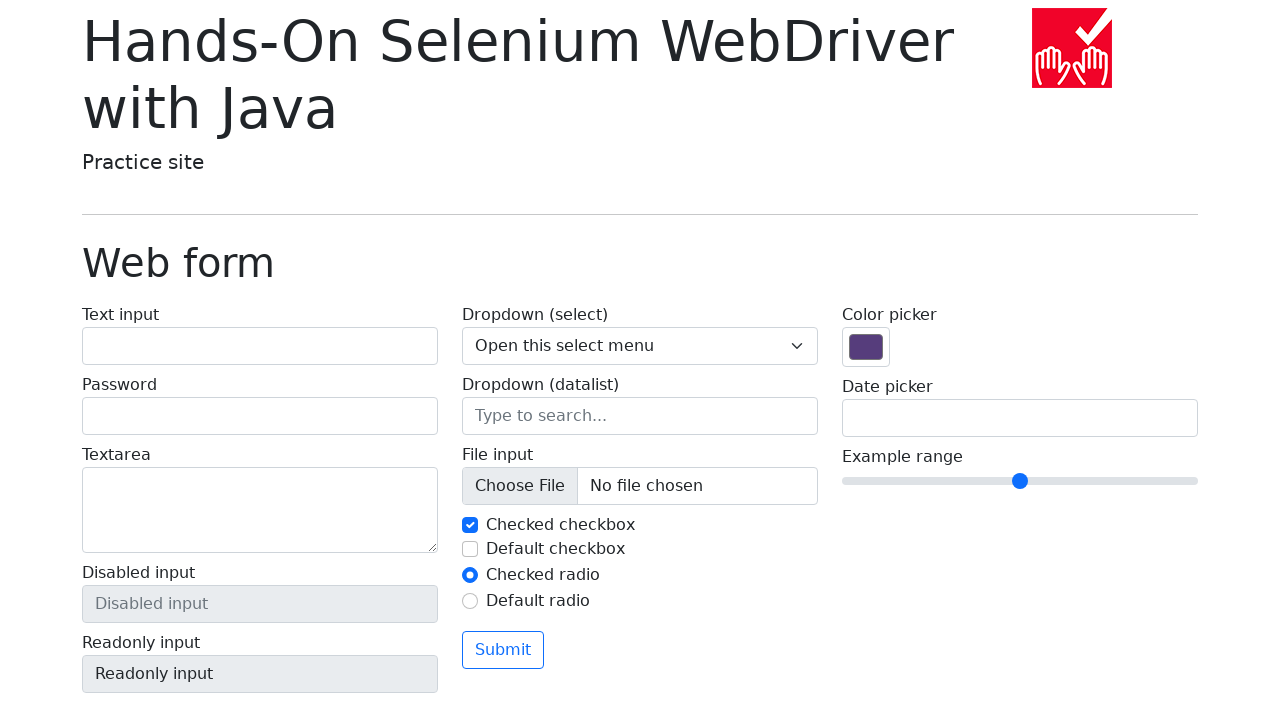

Set file input with temporary text file
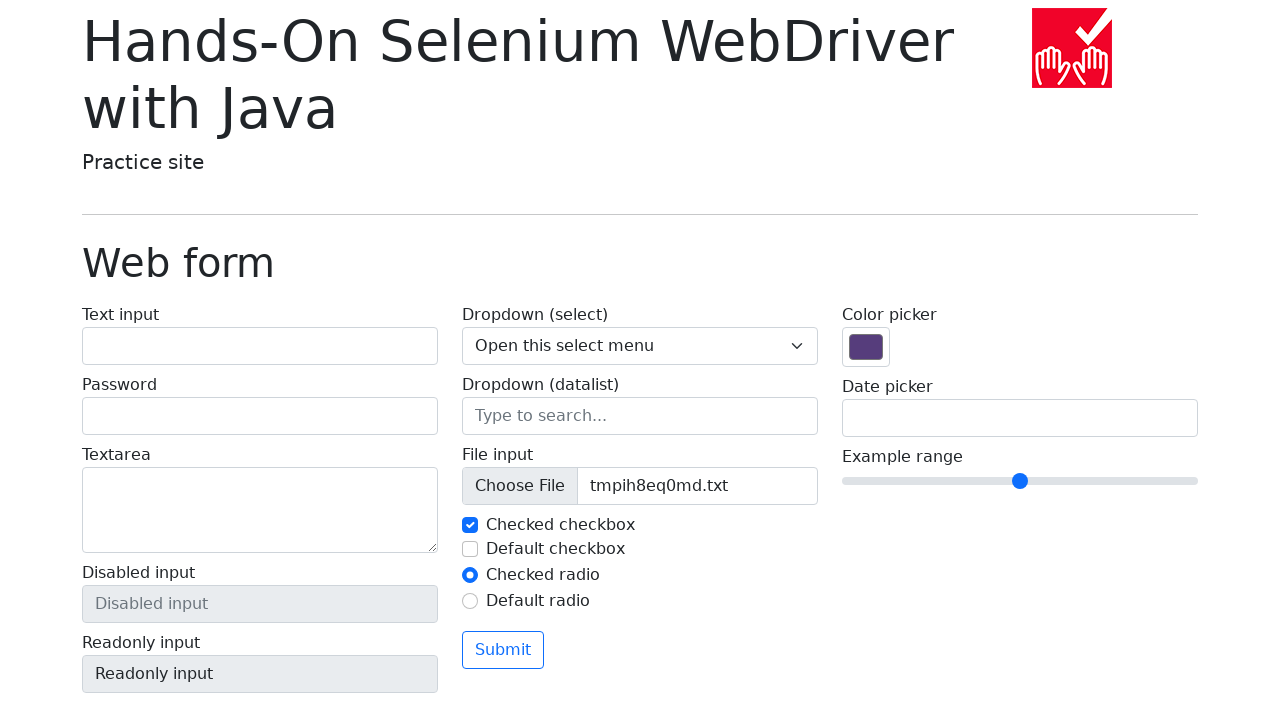

Clicked Submit button to upload file at (503, 650) on button:text('Submit')
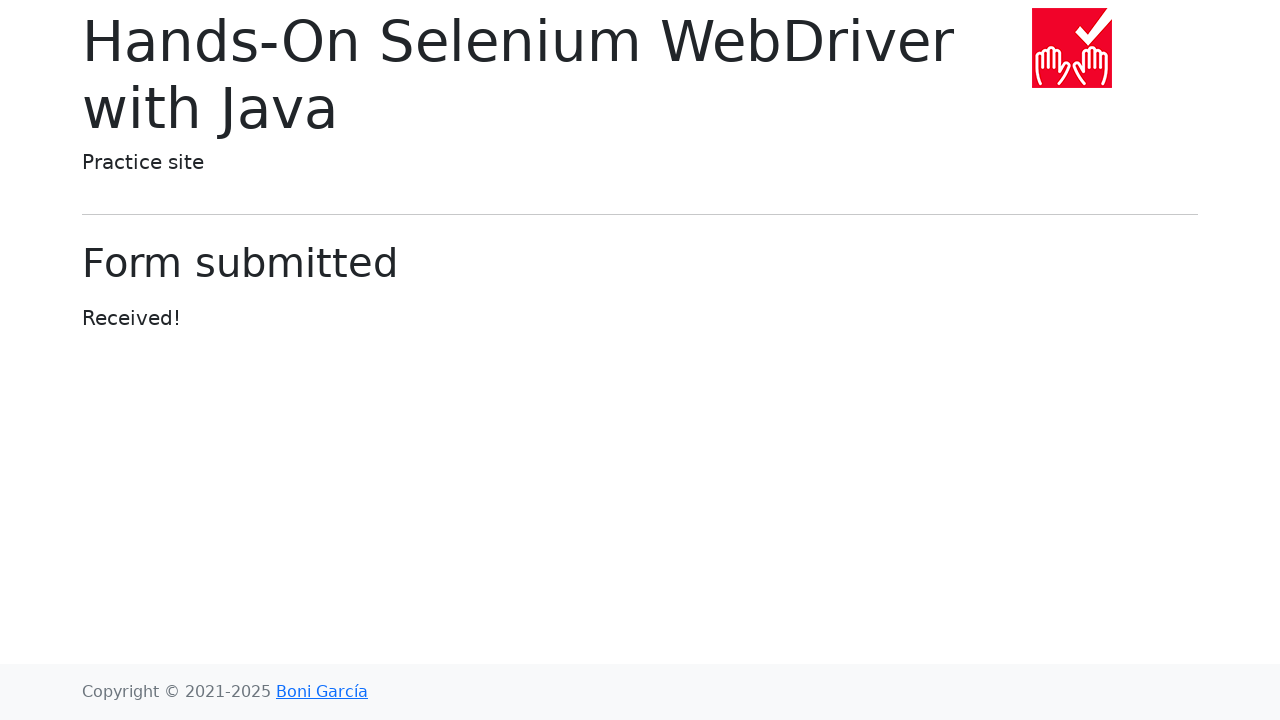

Deleted temporary file
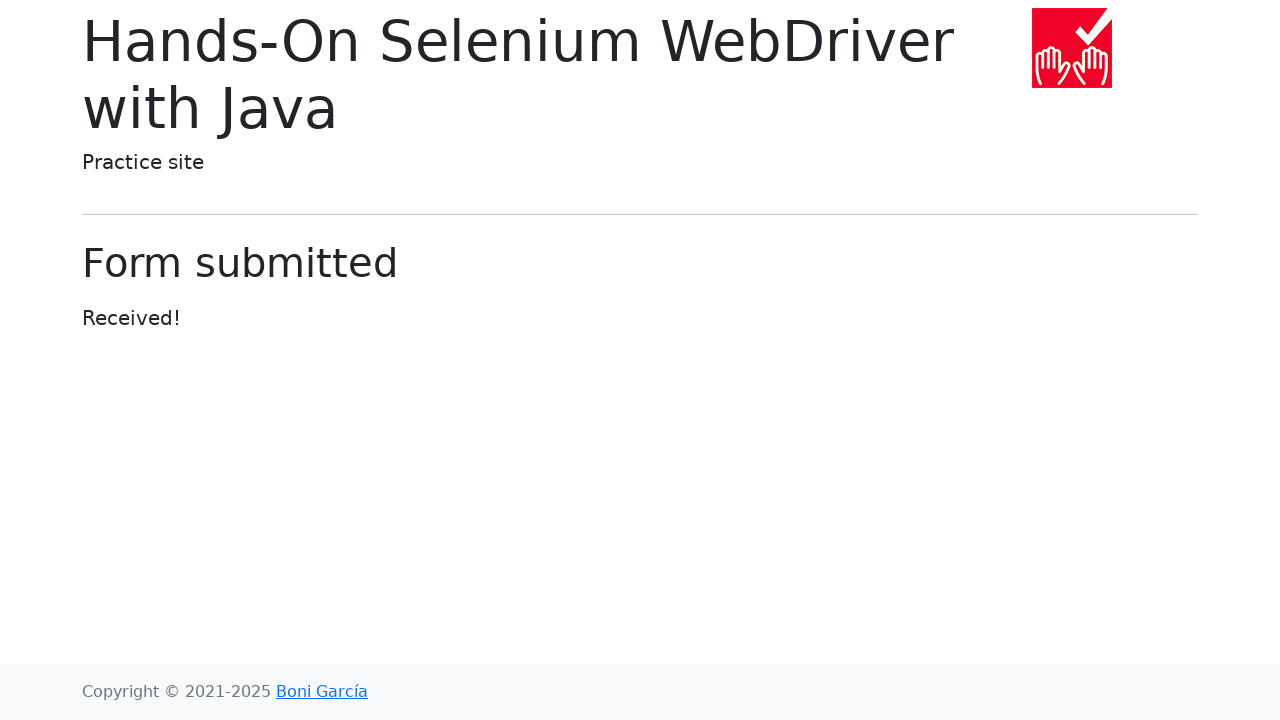

Verified URL contains expected file reference
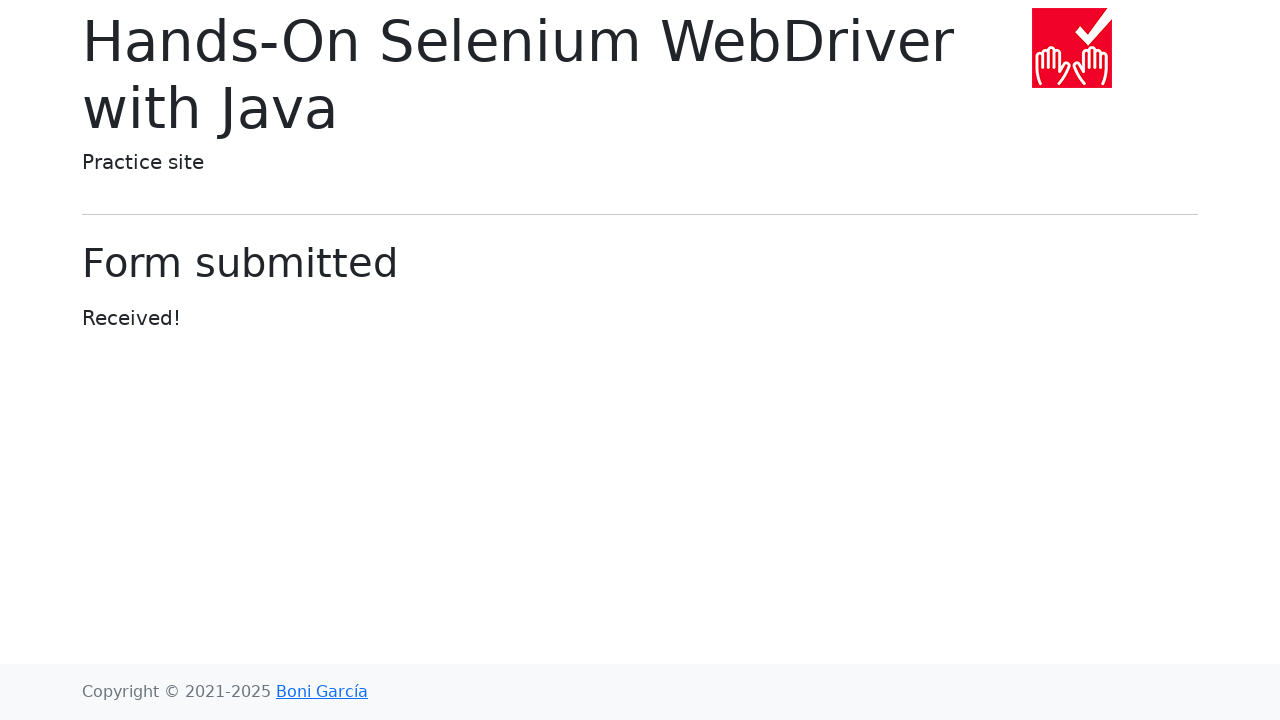

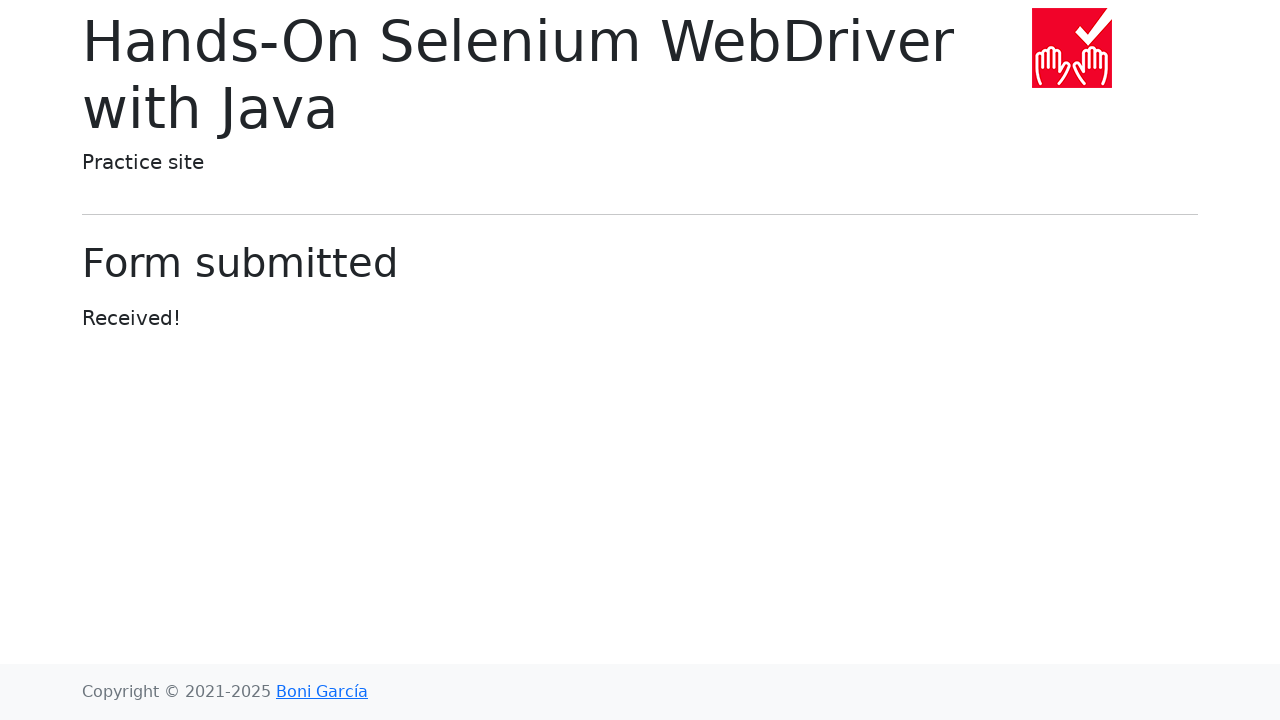